Tests that the osinit.ru website loads successfully by navigating to the homepage and waiting for the page to be ready.

Starting URL: https://osinit.ru/

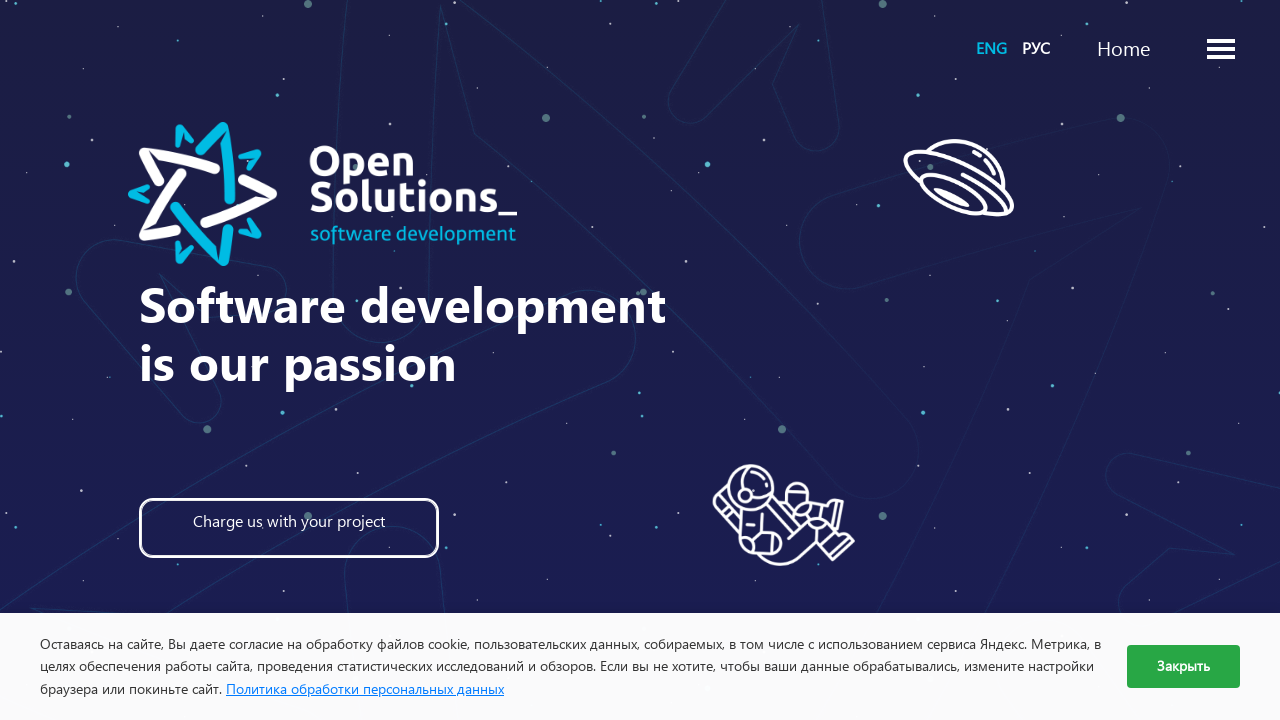

Waited for network idle state on osinit.ru homepage
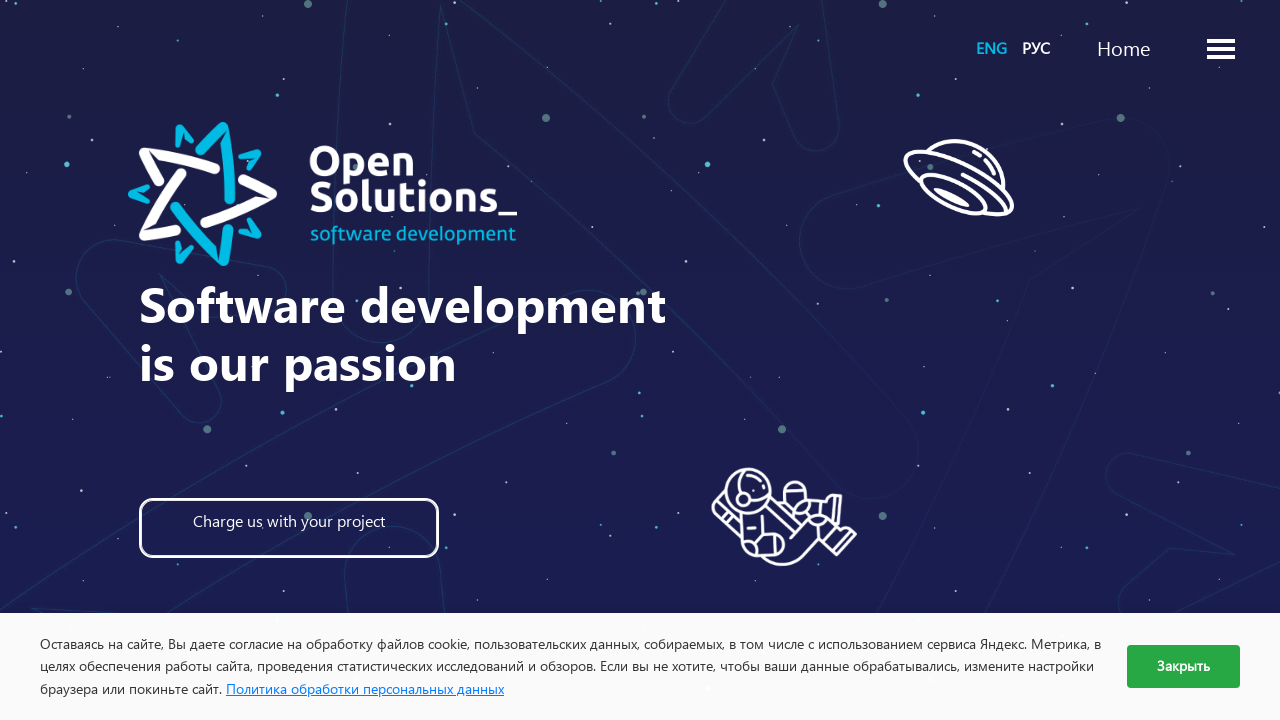

Verified body element is present on page
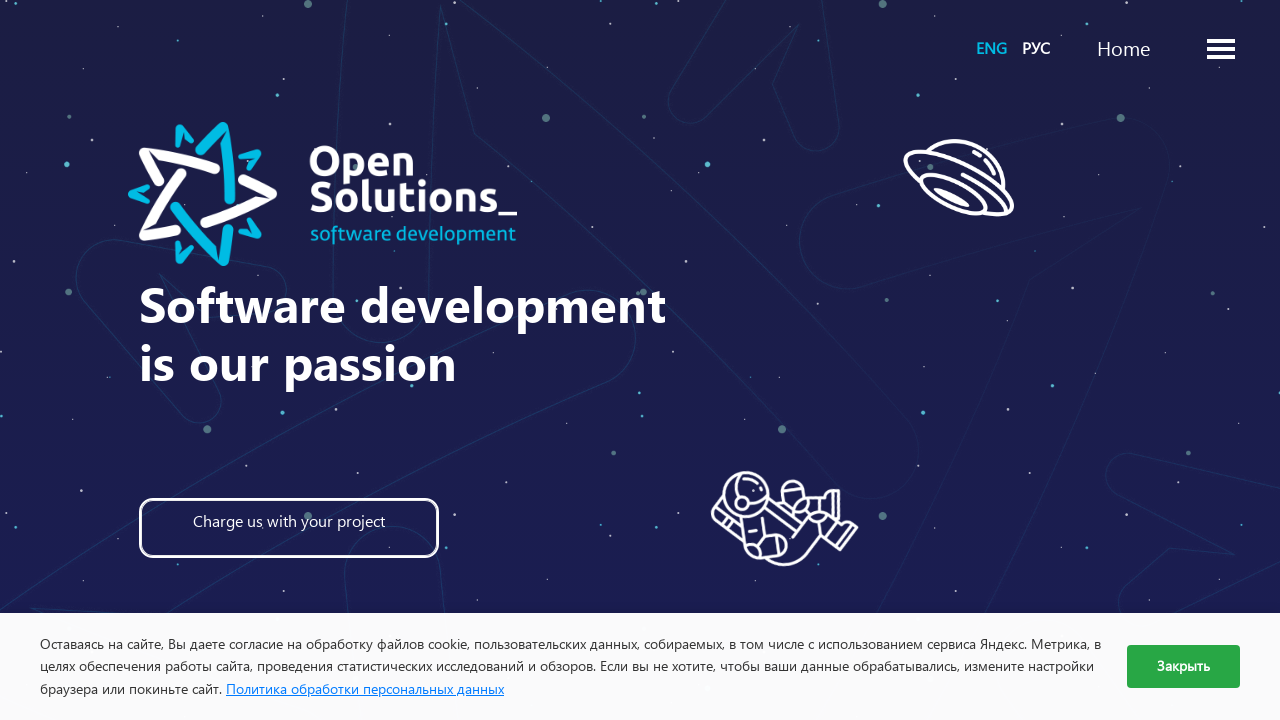

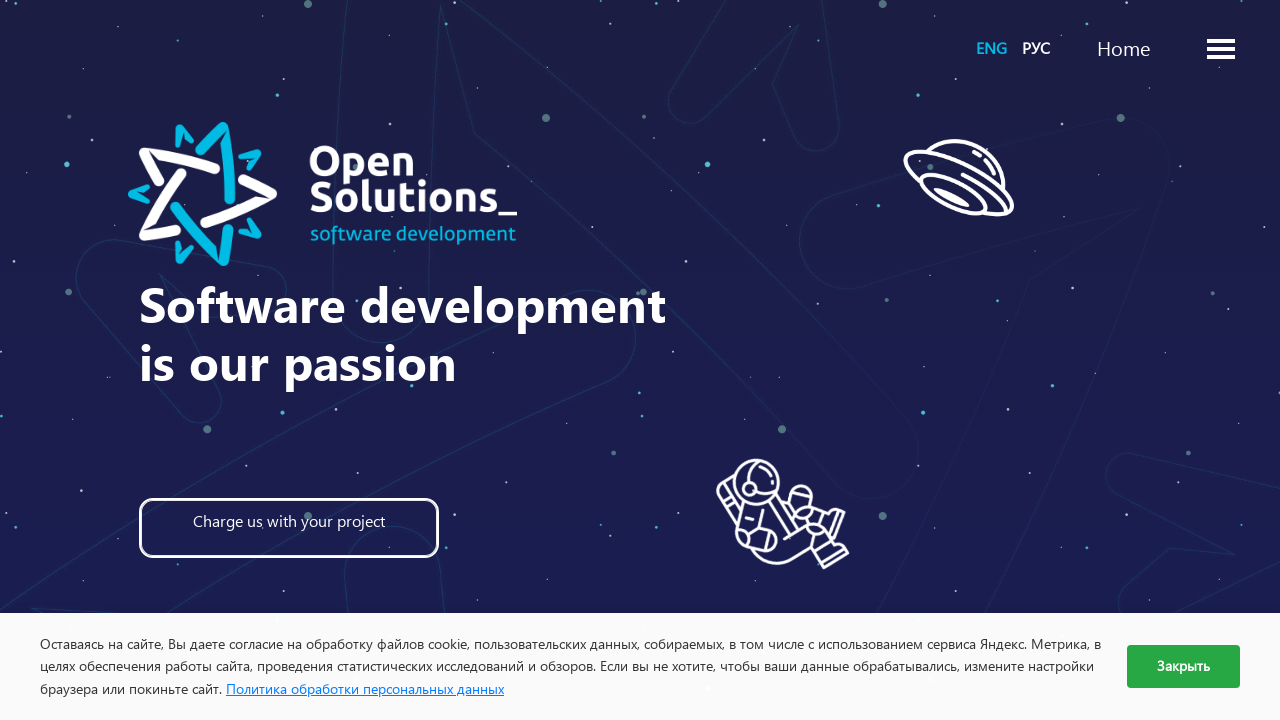